Creates a new paste on Pastebin.com by entering paste text, selecting an expiration time of 10 minutes, adding a title, and clicking the create button.

Starting URL: https://pastebin.com

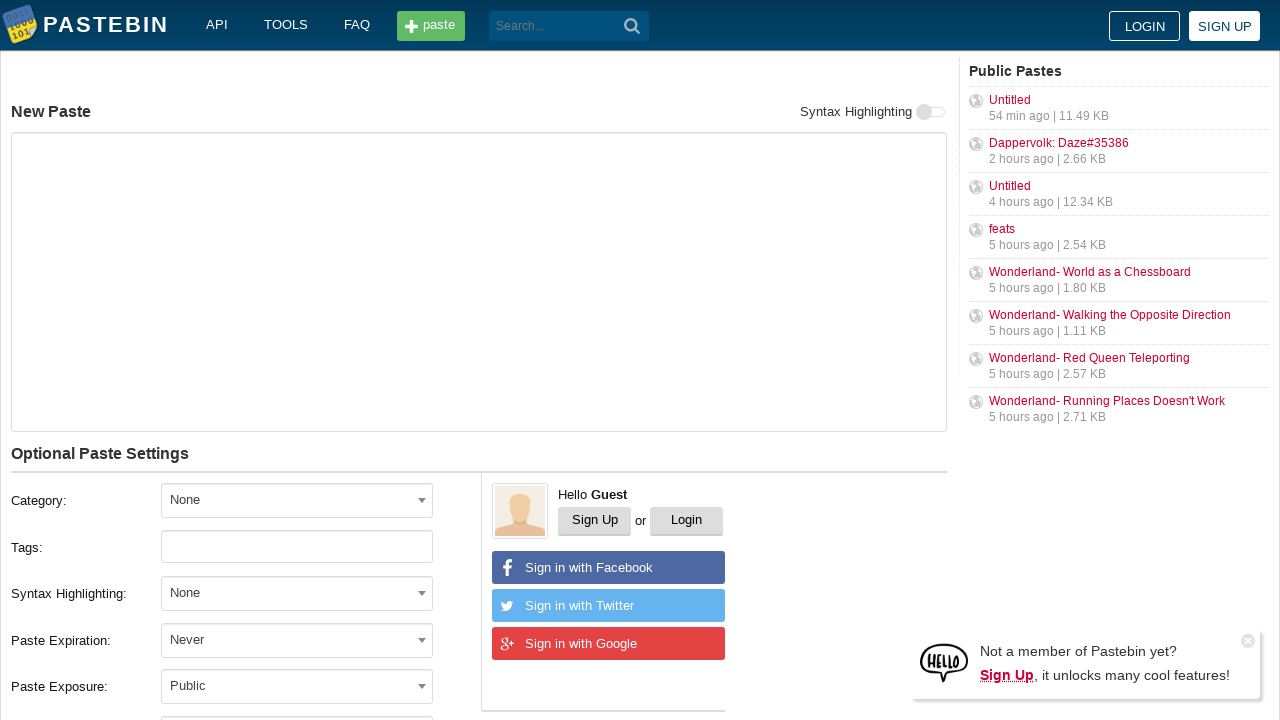

Filled paste text area with 'Hello from WebDriver' on textarea#postform-text
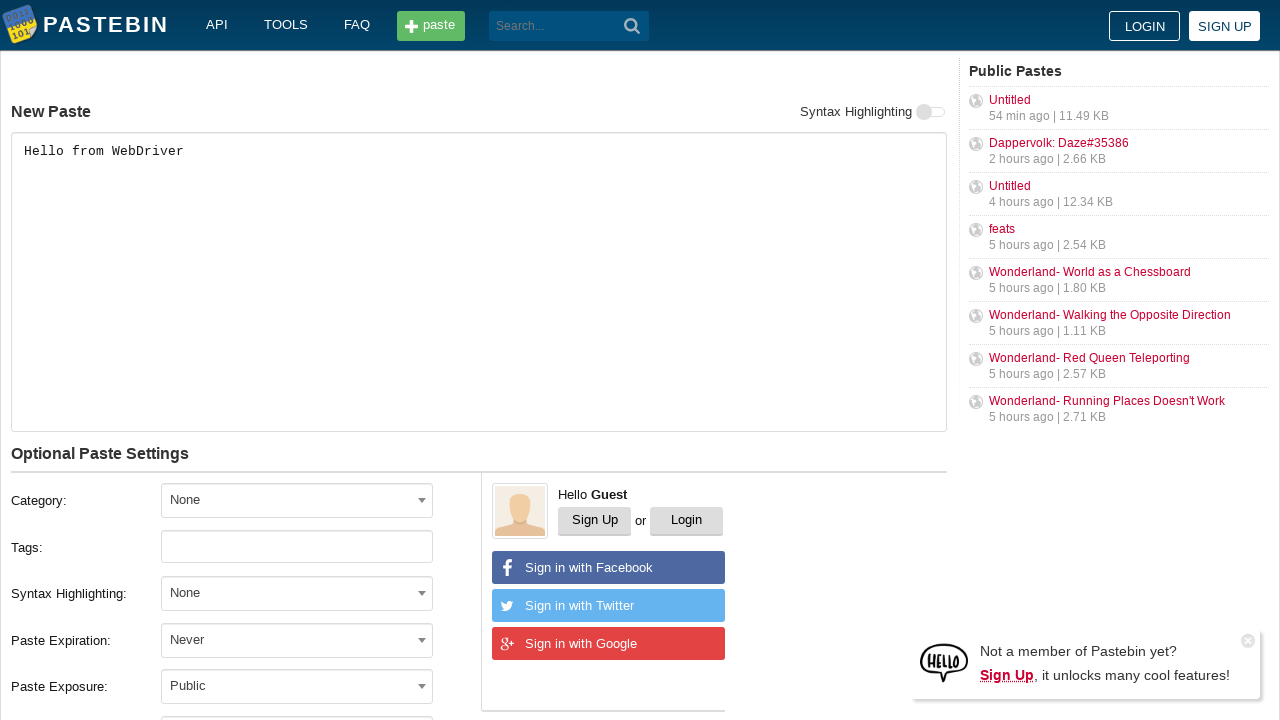

Clicked expiration dropdown to open options at (297, 640) on span#select2-postform-expiration-container
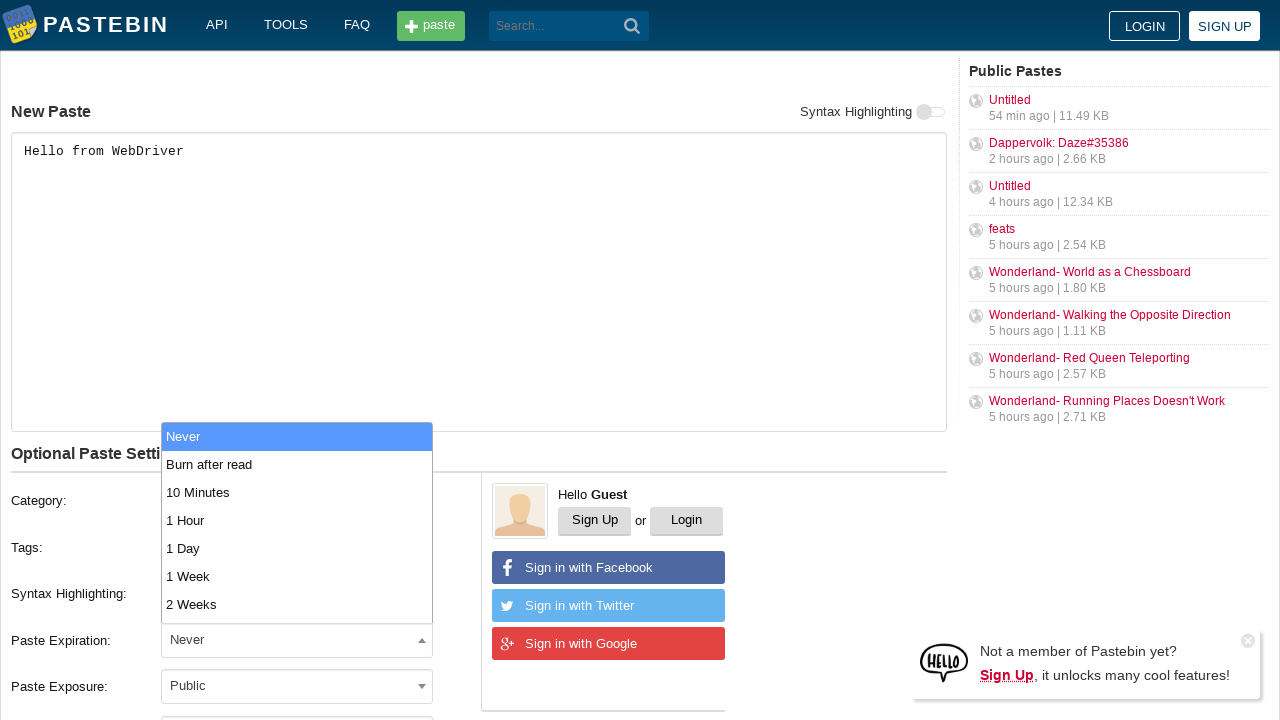

Selected '10 Minutes' as expiration time at (297, 492) on li:has-text('10 Minutes')
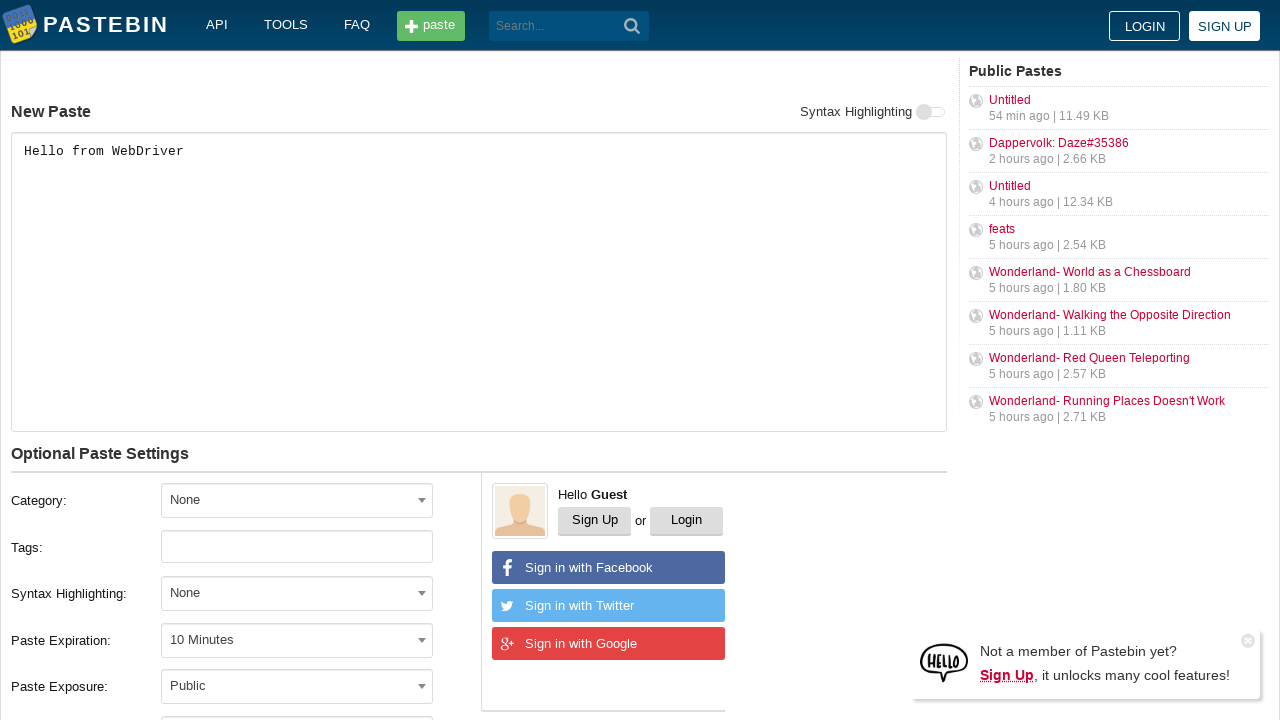

Filled paste title field with 'helloweb' on input#postform-name
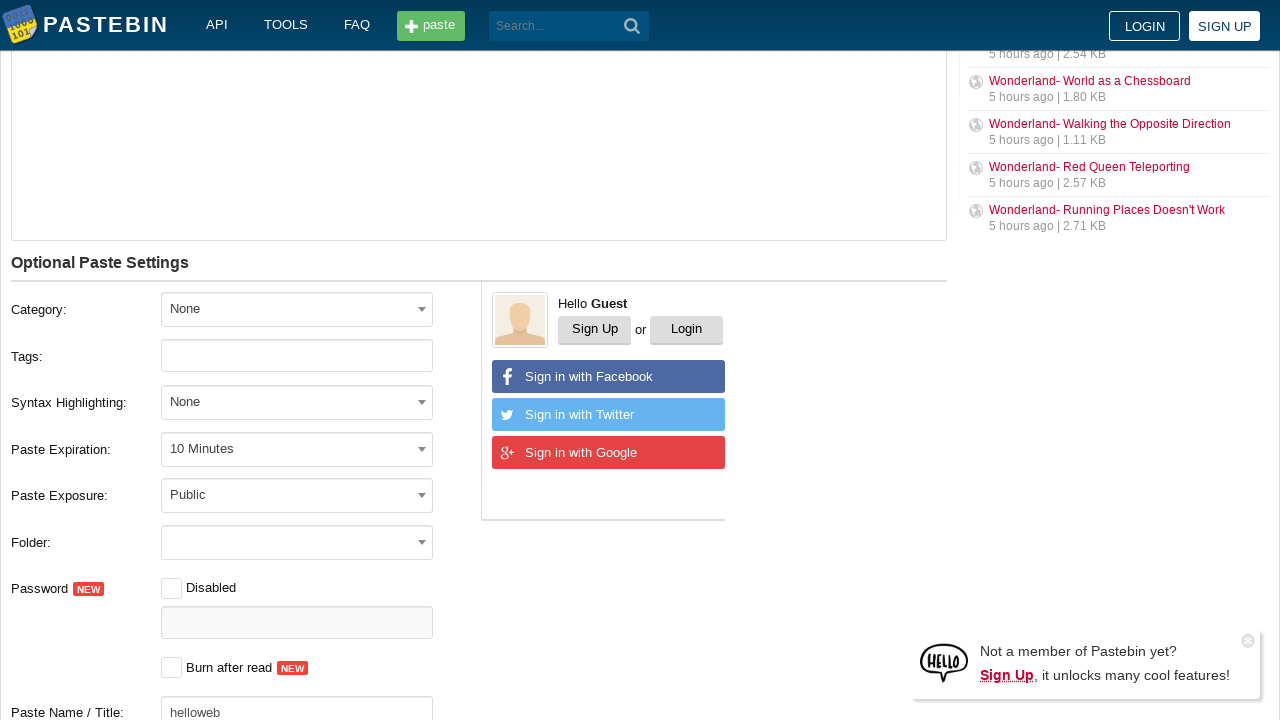

Clicked the create new paste button at (632, 26) on button[type='submit']
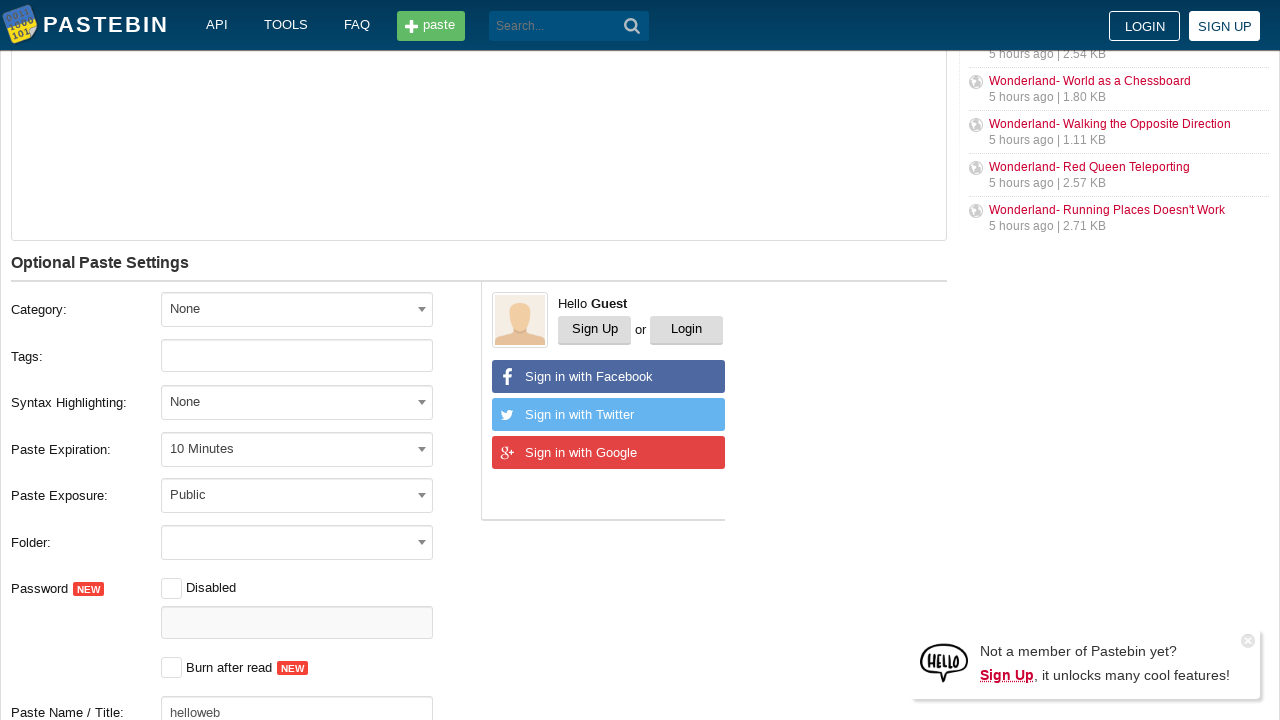

Paste successfully created and navigated to paste page
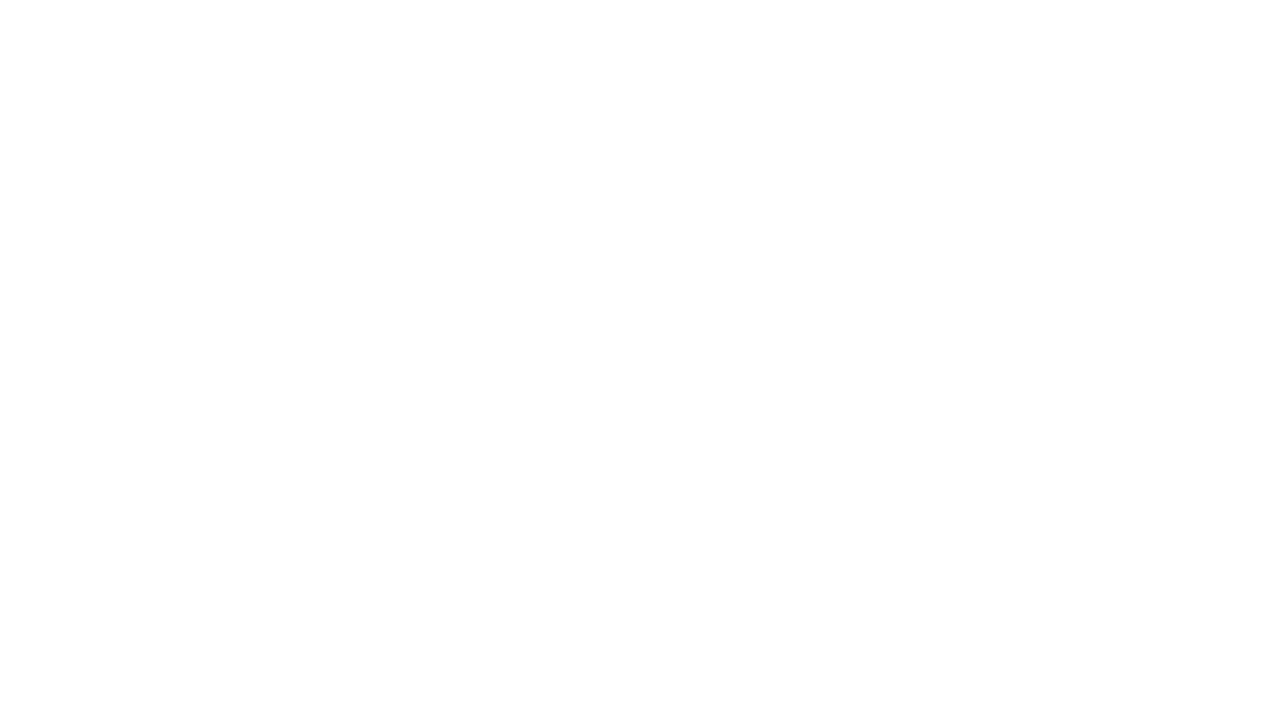

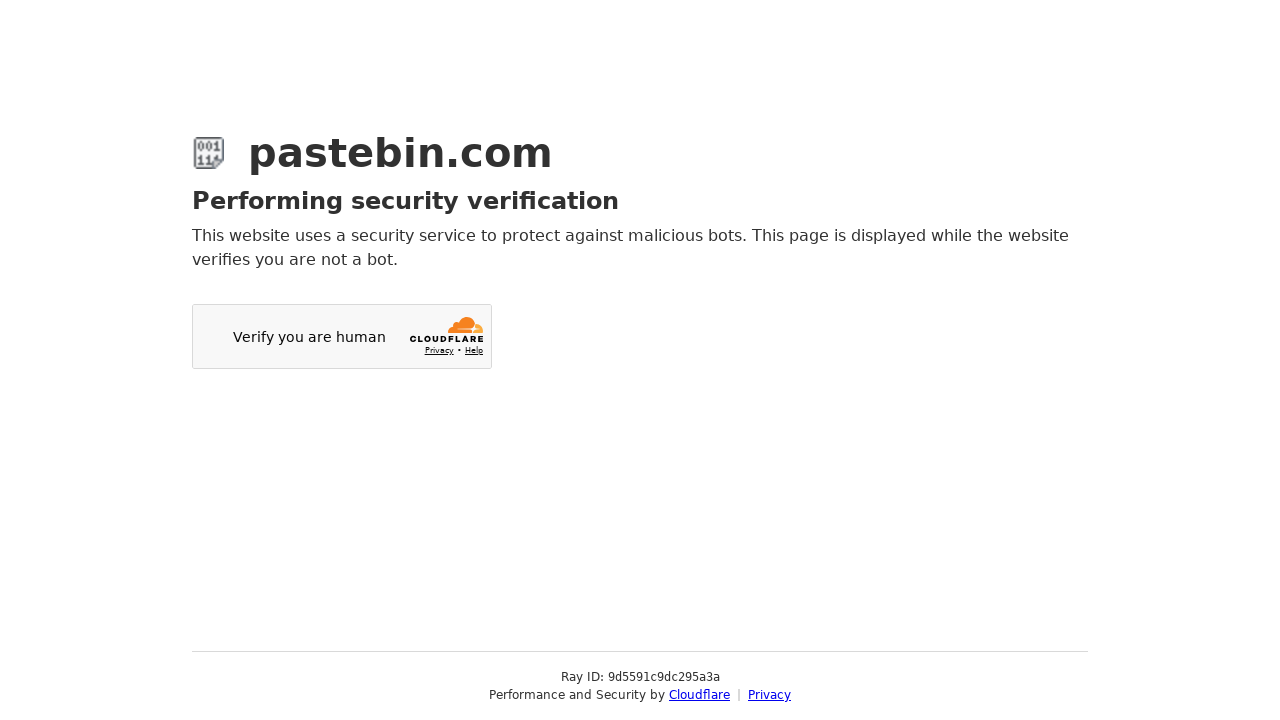